Tests the search functionality on the PROS Unicam website by opening the search toggle, entering "digital twin" as a search query, and submitting the search form.

Starting URL: https://pros.unicam.it/

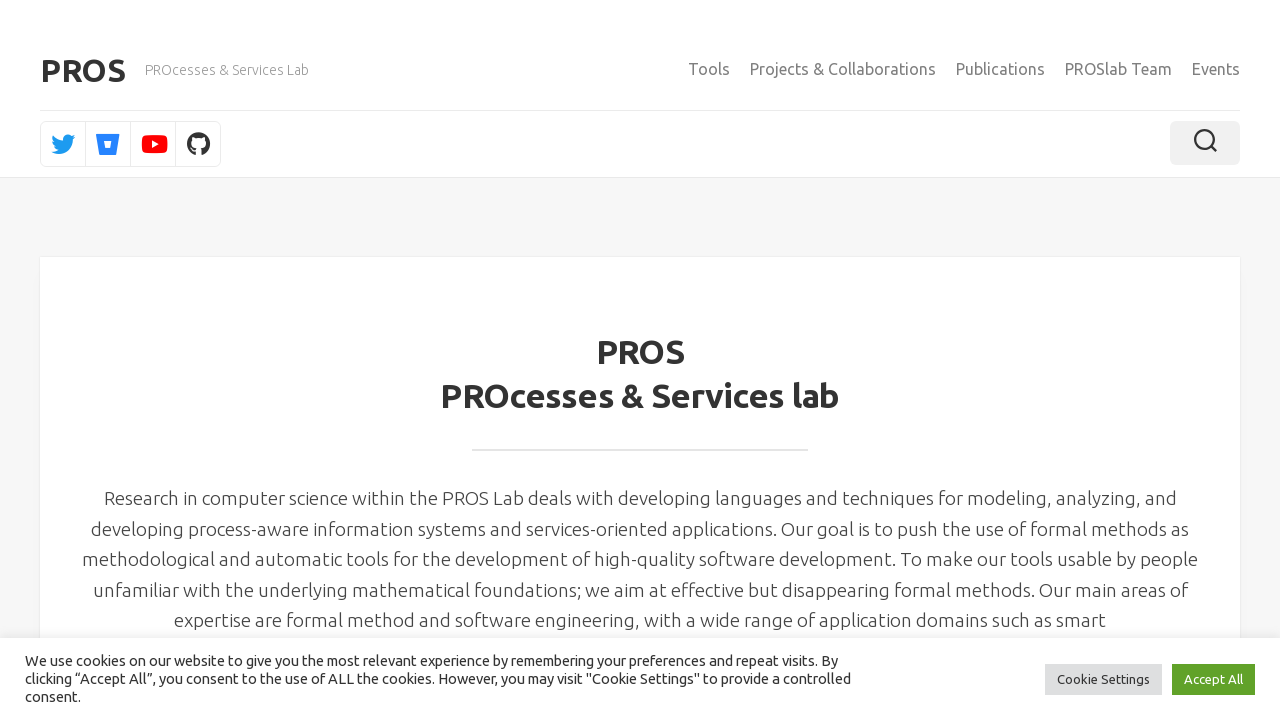

Clicked search toggle to open search at (1205, 143) on .toggle-search
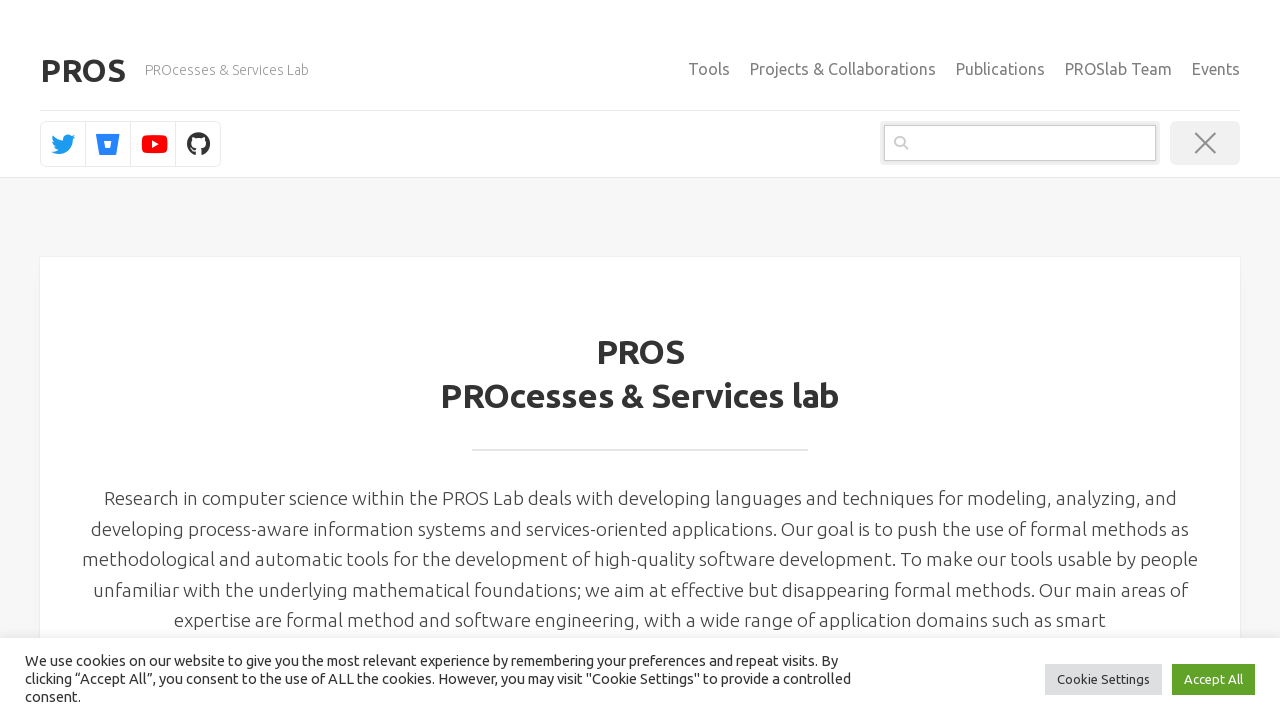

Clicked search input field at (1020, 143) on input[name='s']
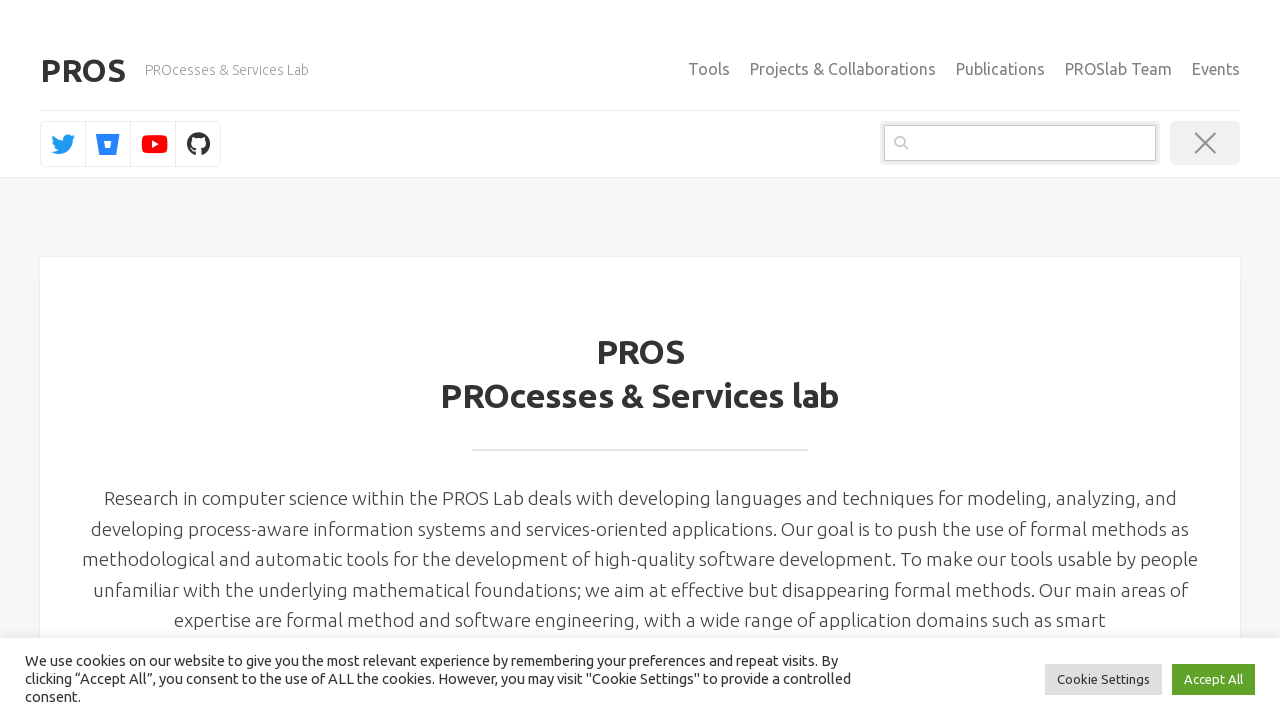

Entered 'digital twin' in search field on input[name='s']
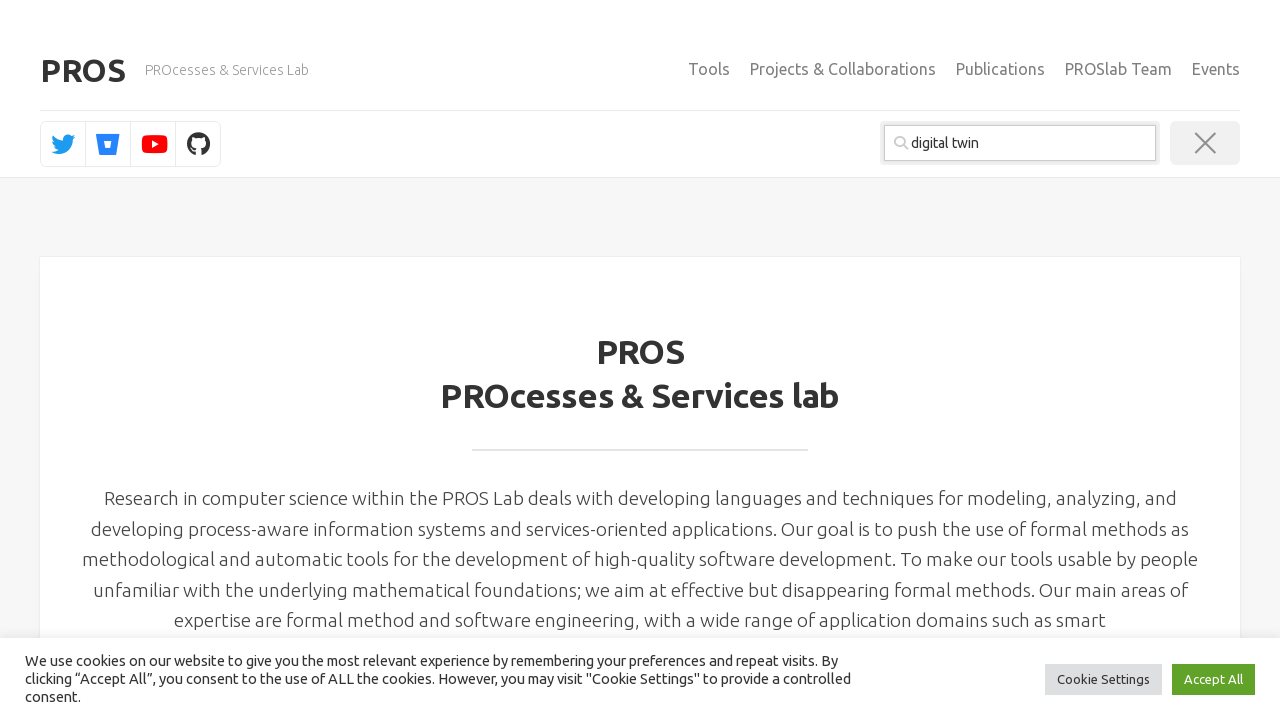

Submitted search form for 'digital twin' query
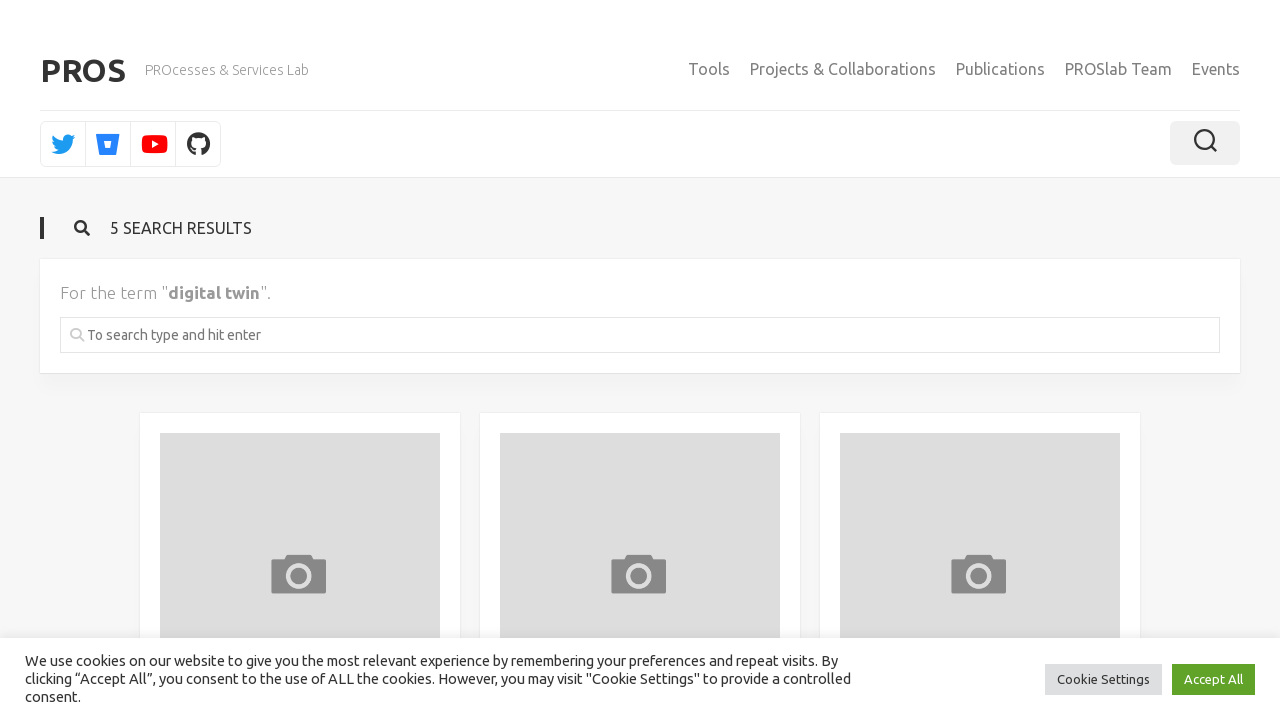

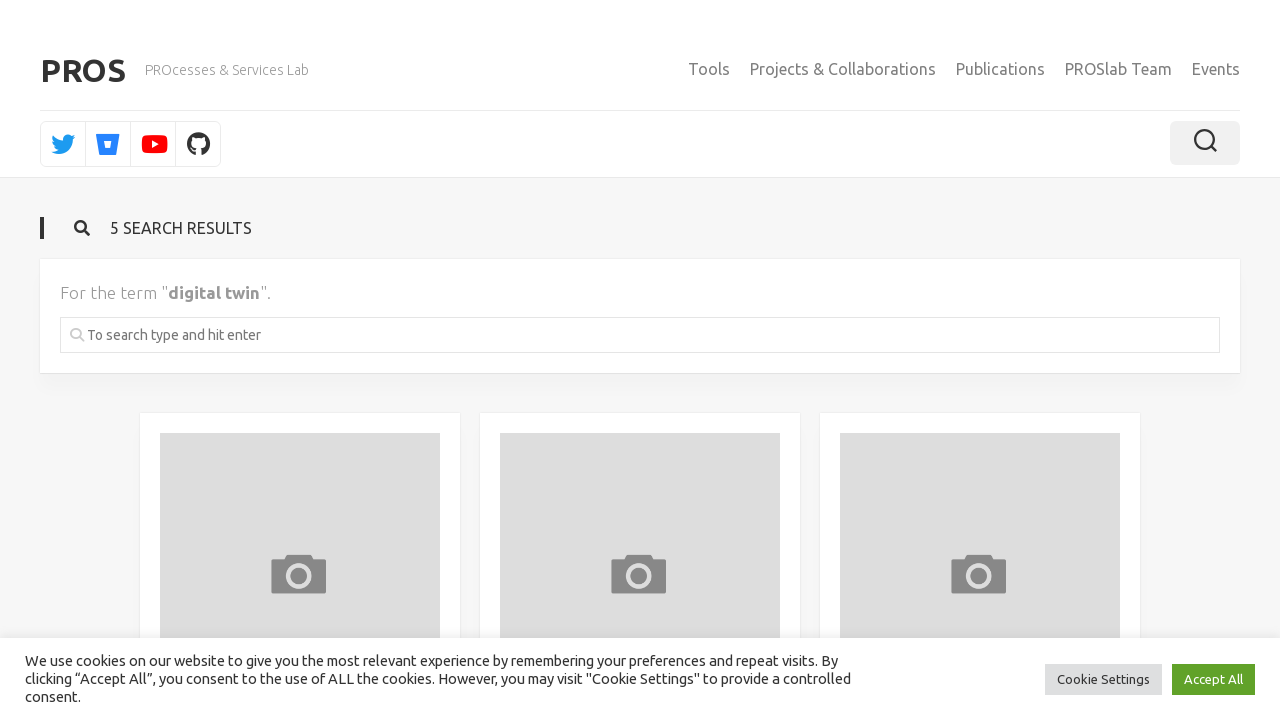